Tests a registration form by filling in first name, last name, and email fields, submitting the form, and verifying the success message is displayed.

Starting URL: http://suninjuly.github.io/registration1.html

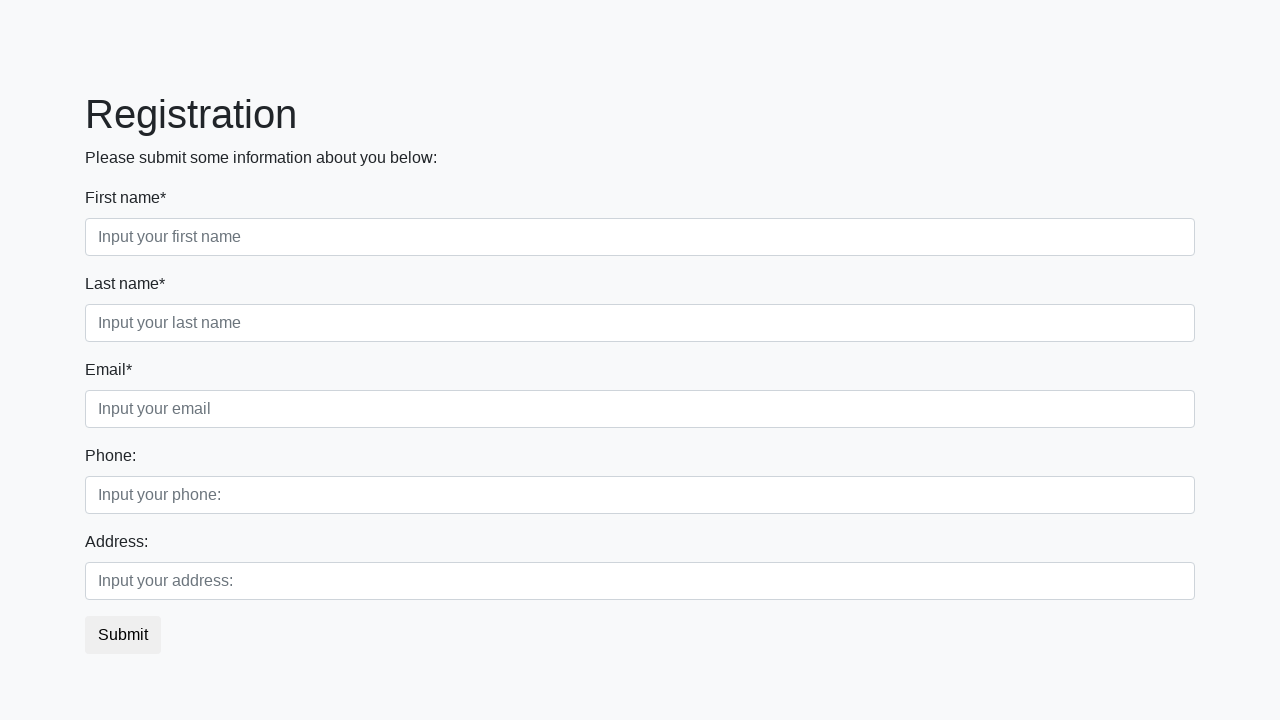

Navigated to registration form page
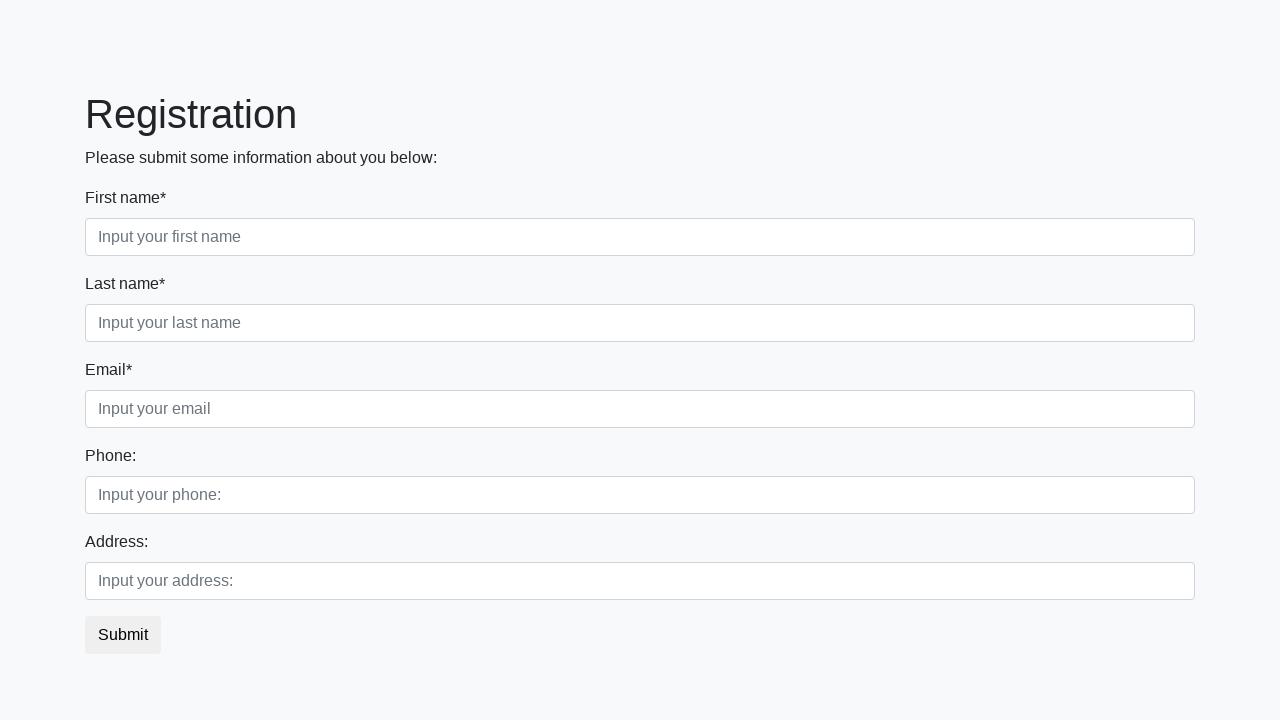

Filled first name field with 'Ivan' on input[placeholder="Input your first name"]
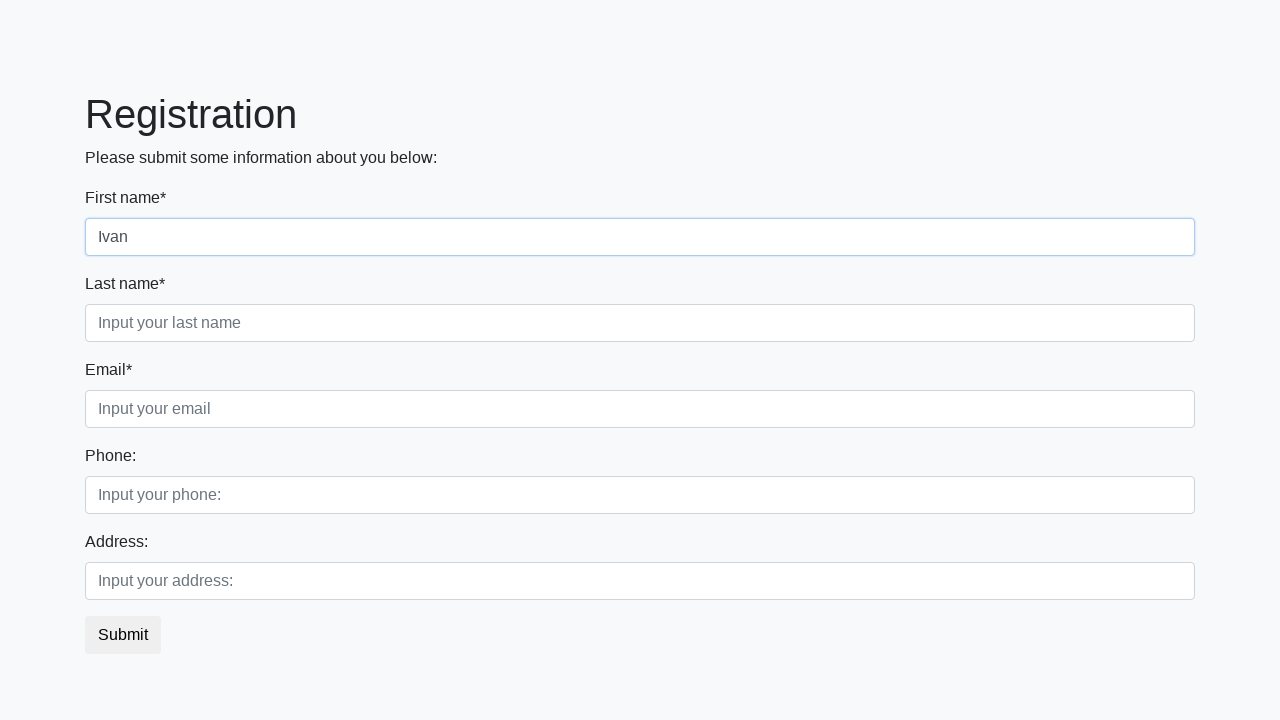

Filled last name field with 'Petrov' on input[placeholder="Input your last name"]
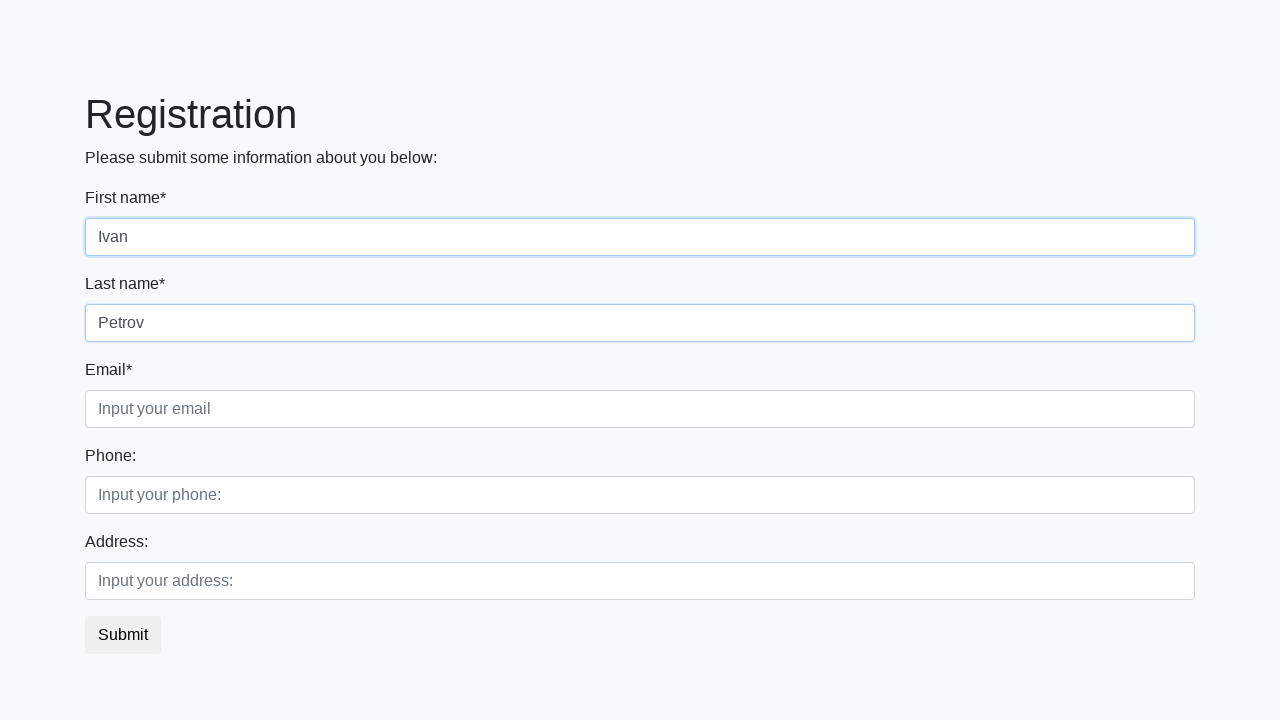

Filled email field with 'petrov.ivan@gmail.com' on .form-control.third
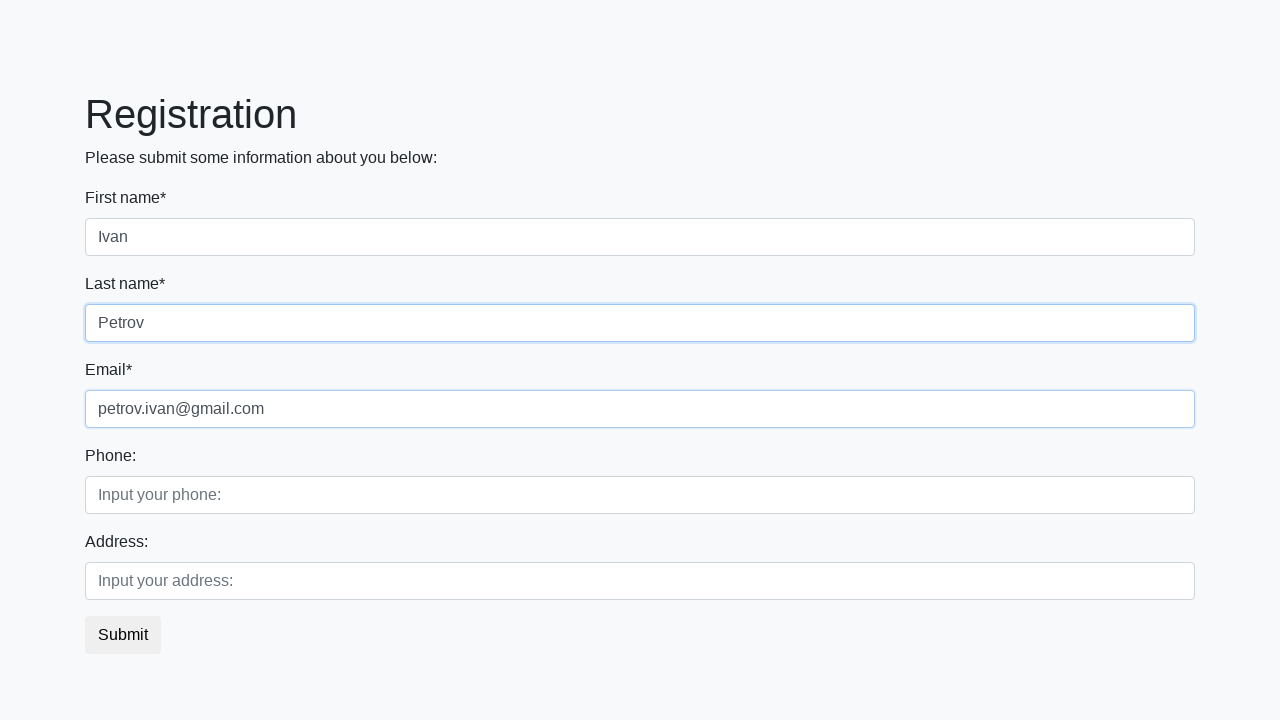

Clicked submit button to register at (123, 635) on button.btn
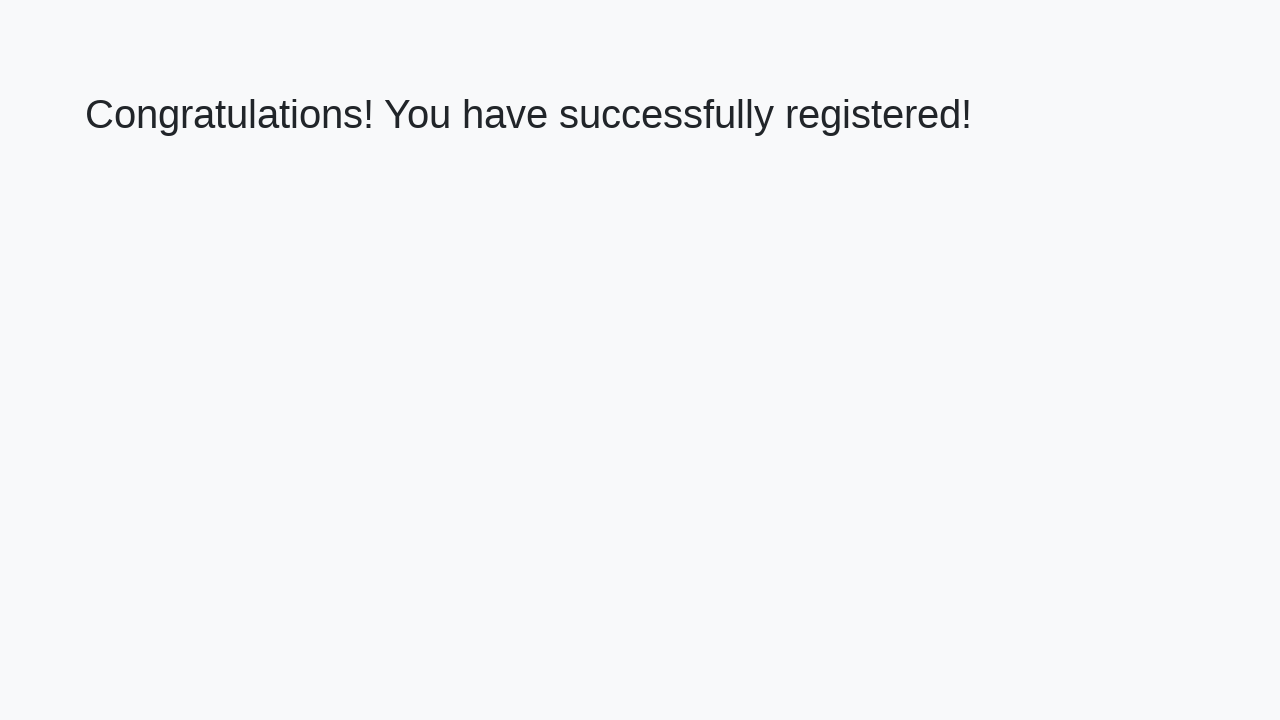

Success page loaded with h1 element
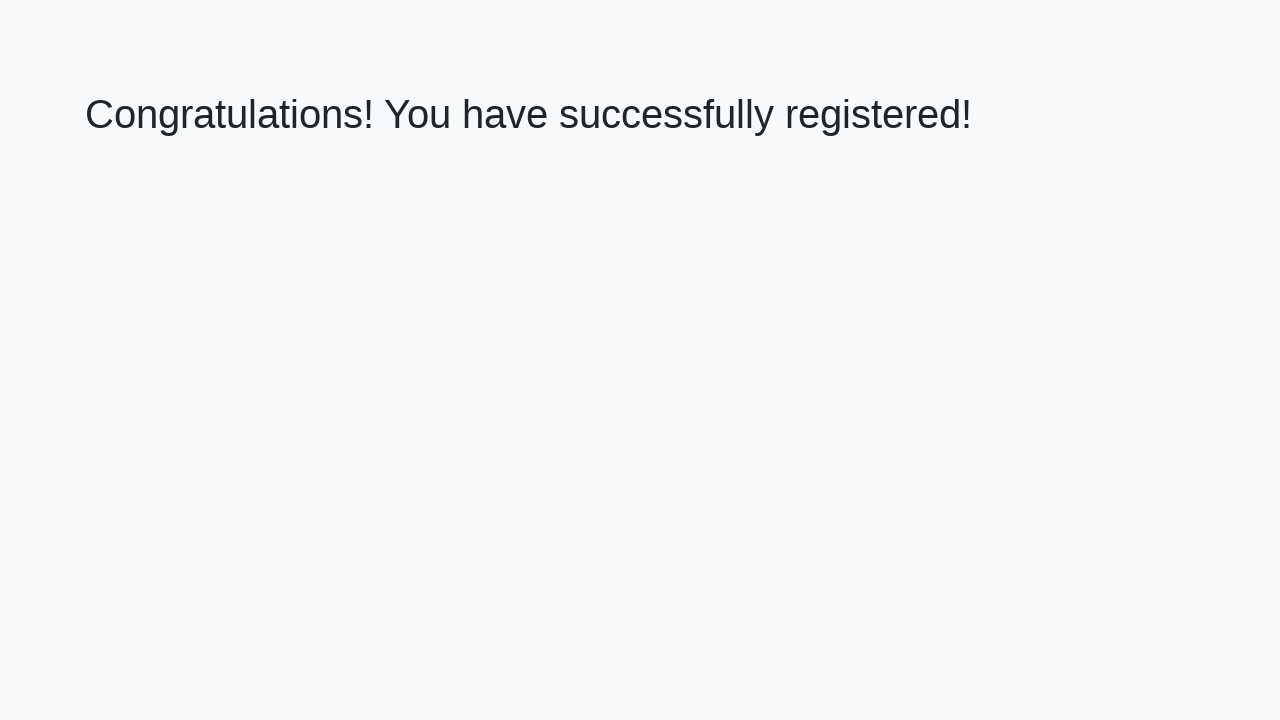

Retrieved welcome message: 'Congratulations! You have successfully registered!'
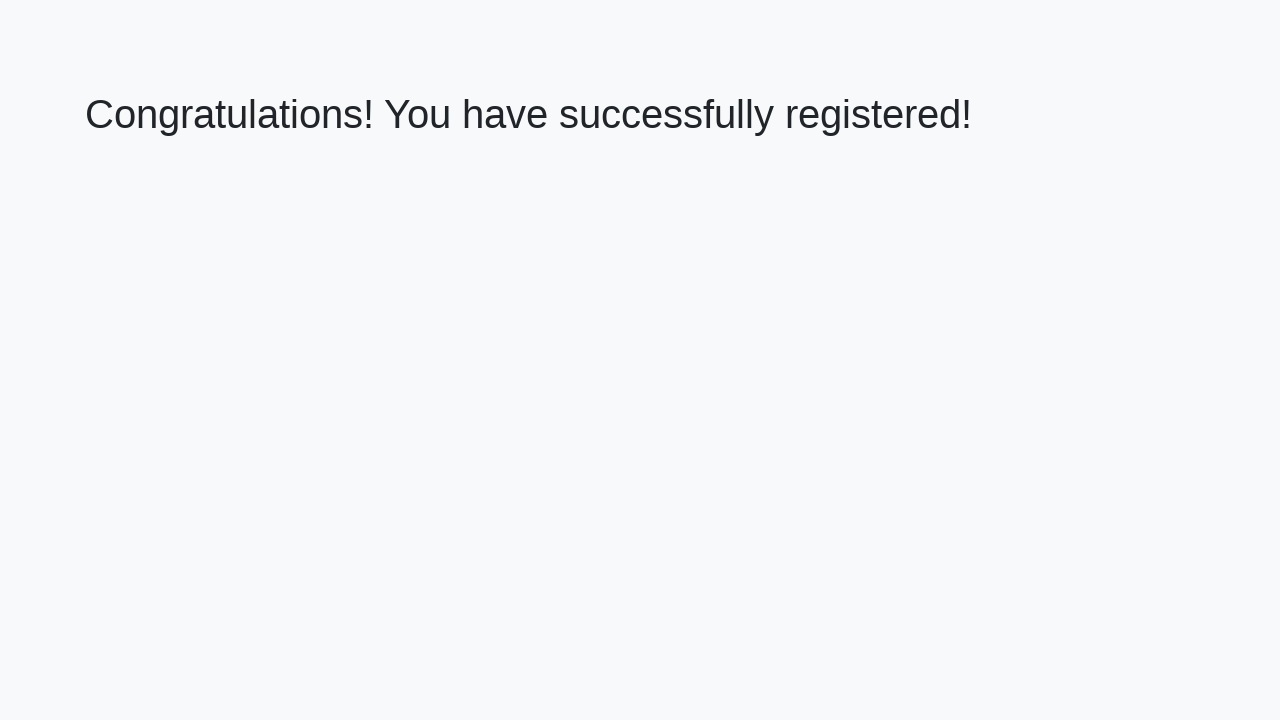

Verified success message matches expected text
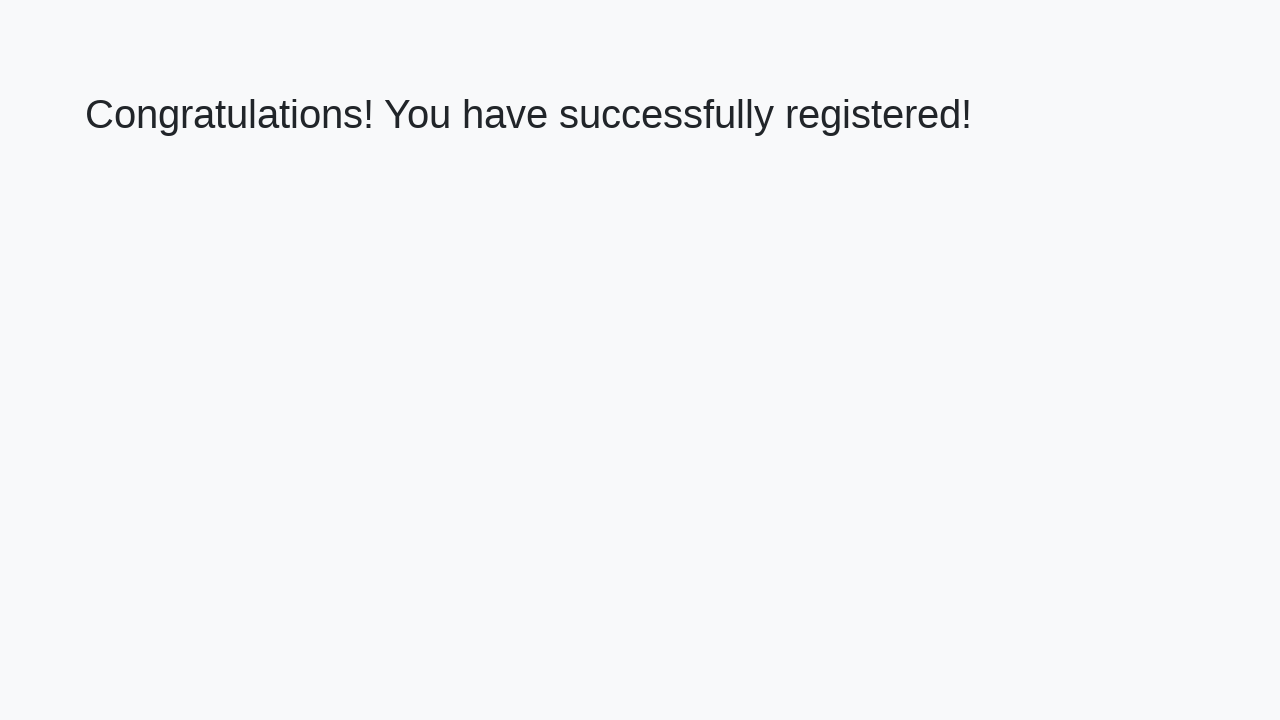

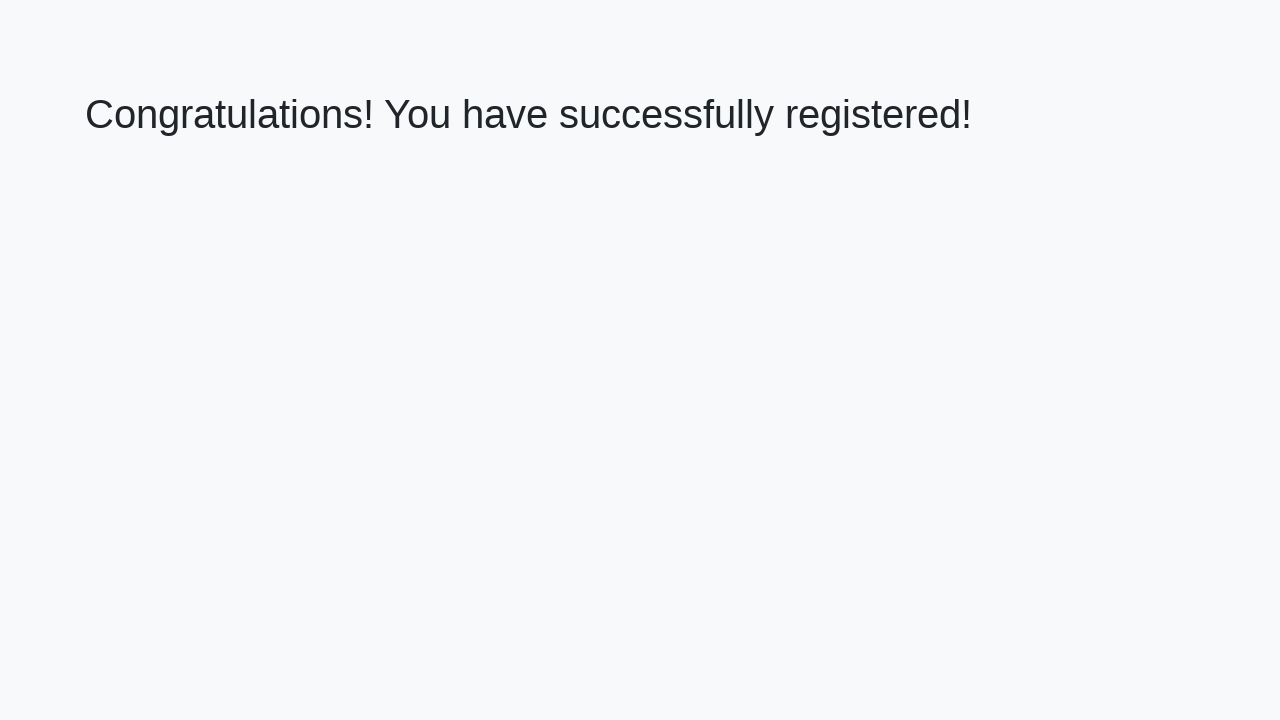